Tests a page that randomly displays text with or without typos, refreshing until the correct version appears

Starting URL: http://the-internet.herokuapp.com/typos

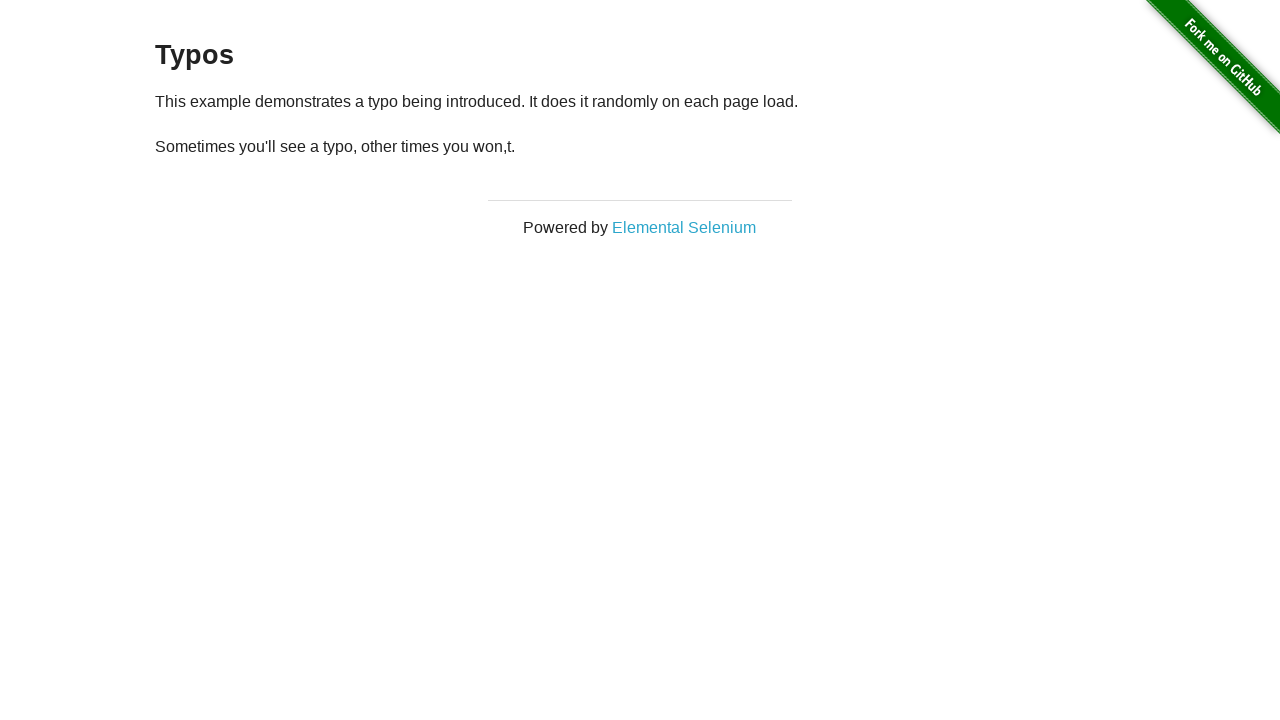

Retrieved text from second paragraph
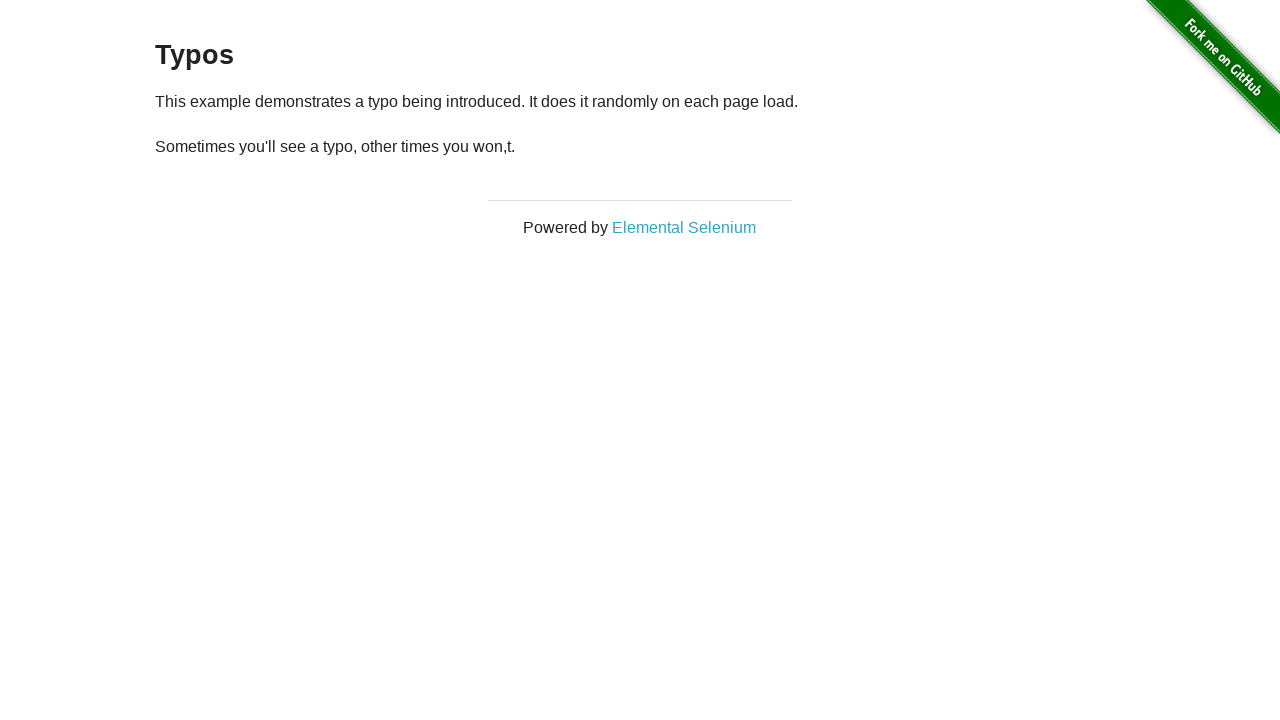

Reloaded page to check for correct text version
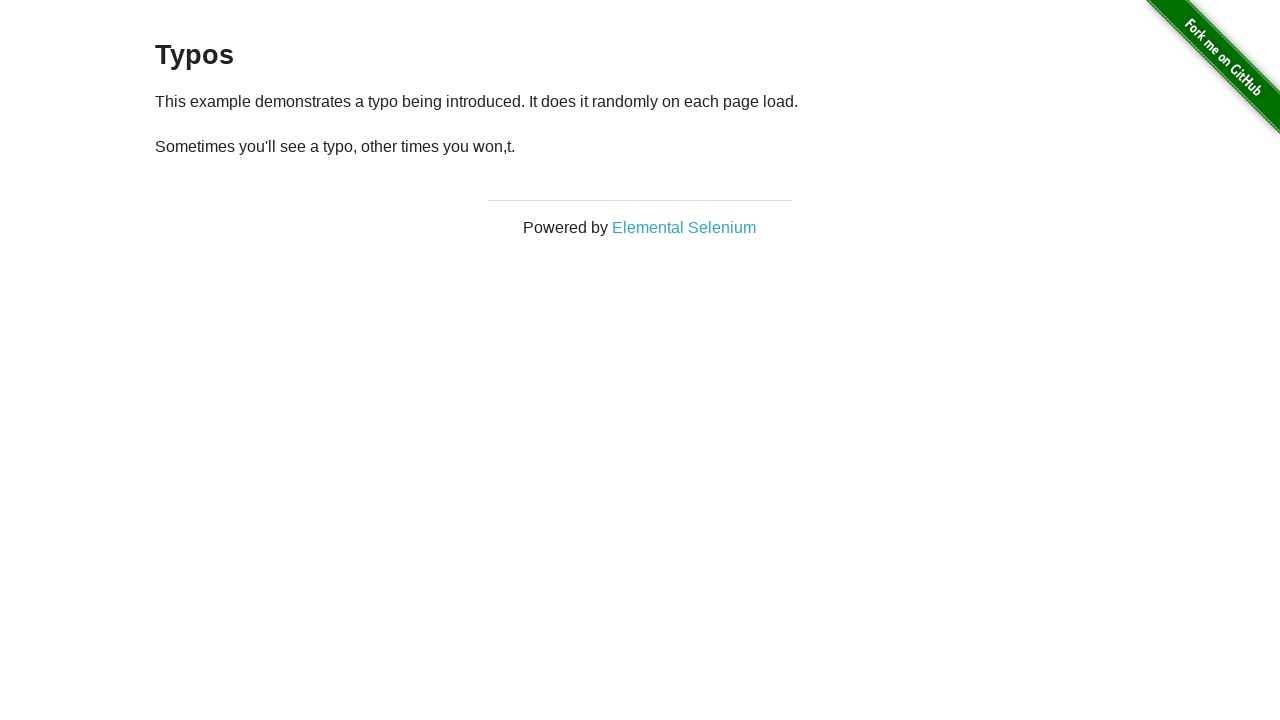

Retrieved updated text from second paragraph: 'Sometimes you'll see a typo, other times you won,t.'
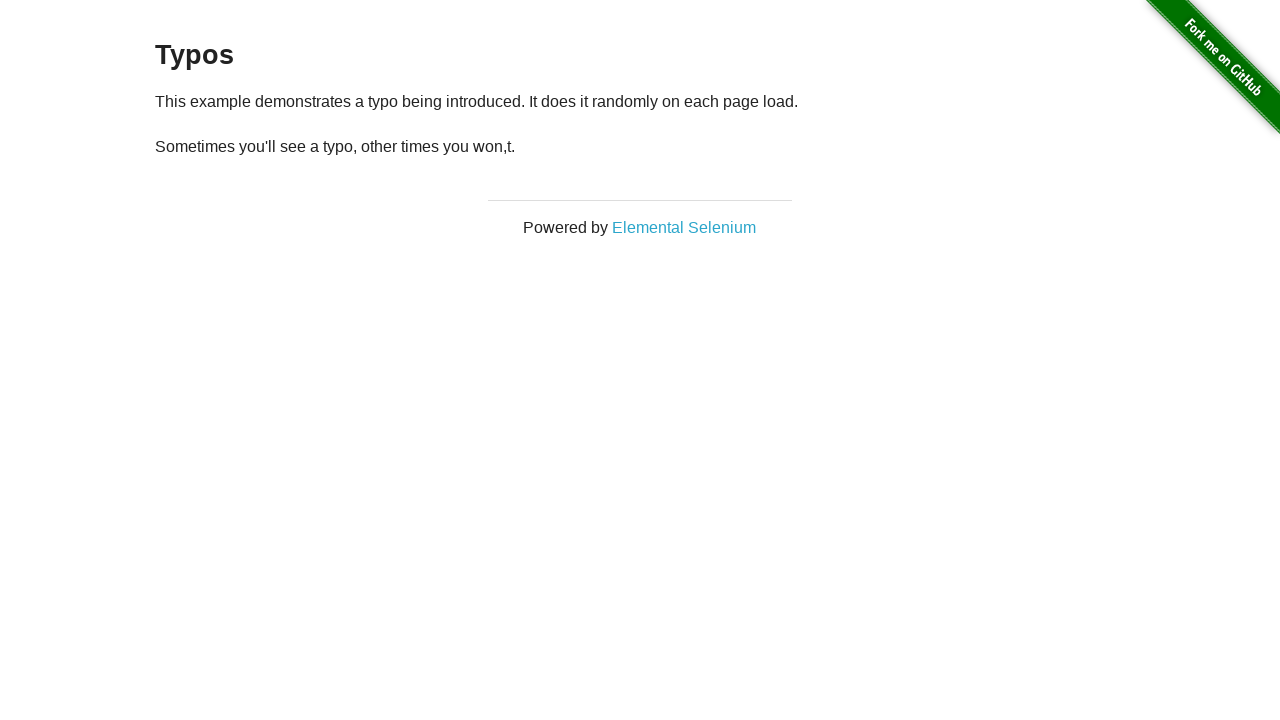

Reloaded page to check for correct text version
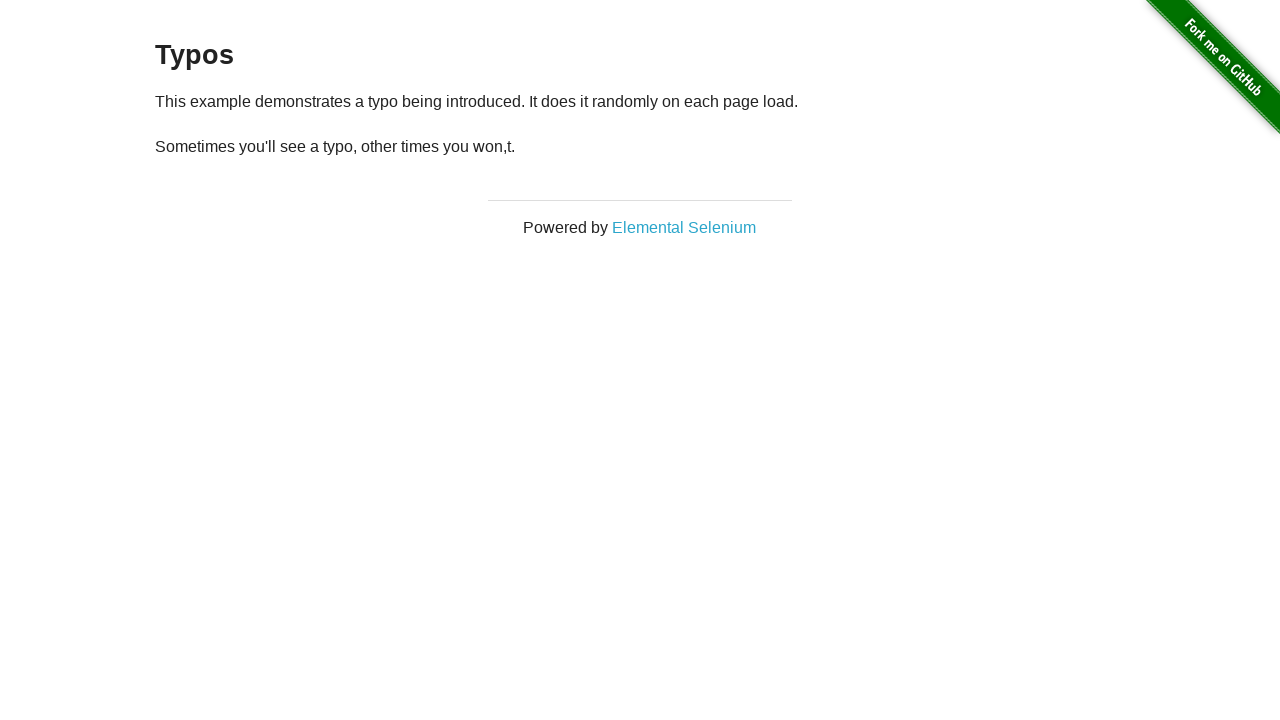

Retrieved updated text from second paragraph: 'Sometimes you'll see a typo, other times you won,t.'
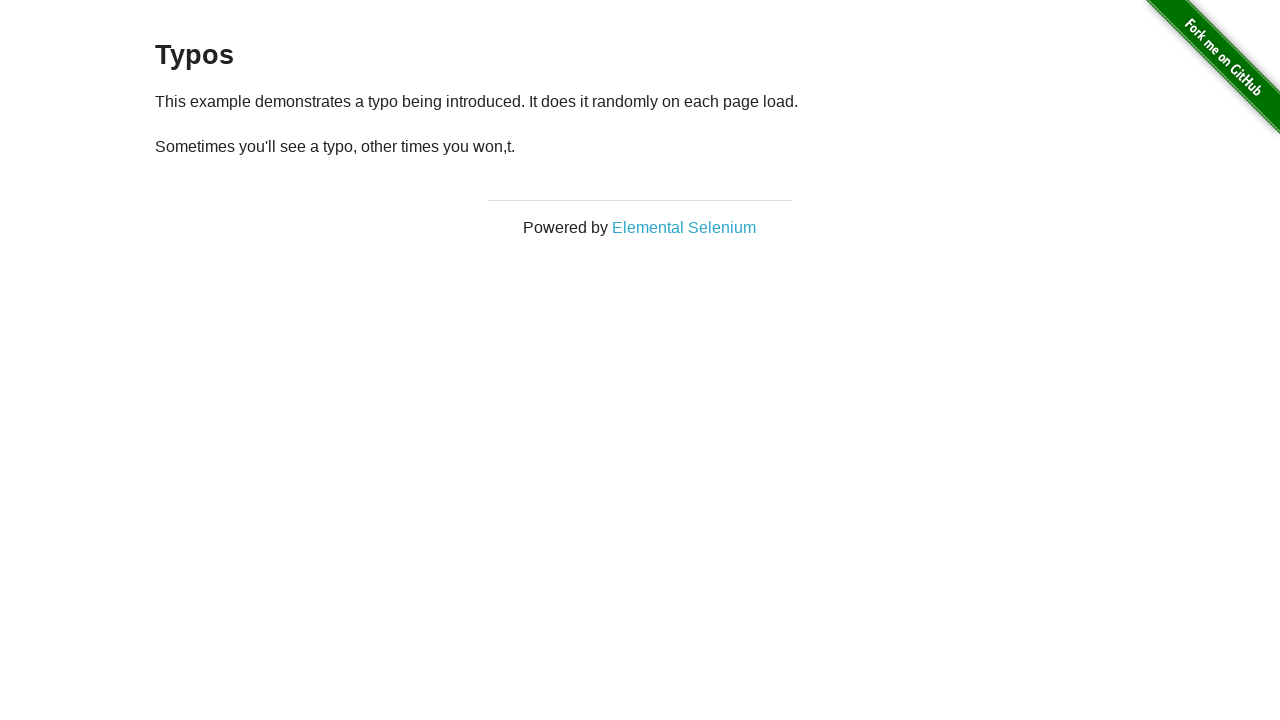

Reloaded page to check for correct text version
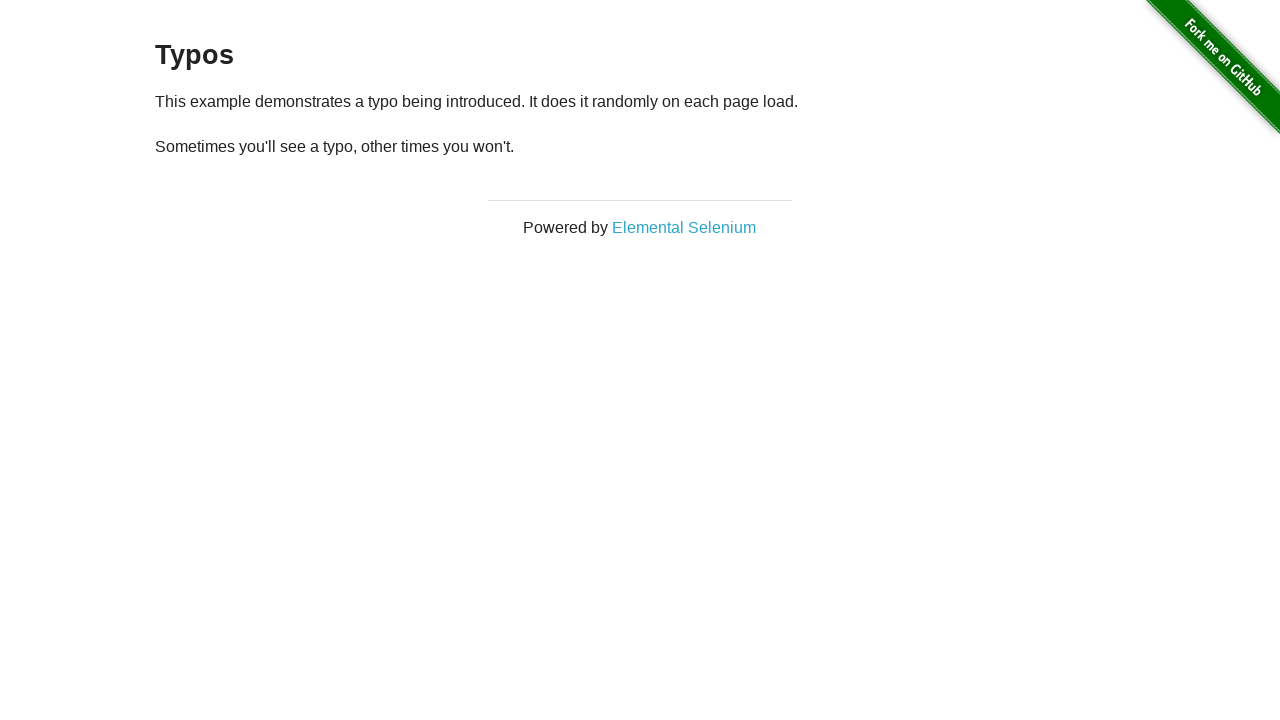

Retrieved updated text from second paragraph: 'Sometimes you'll see a typo, other times you won't.'
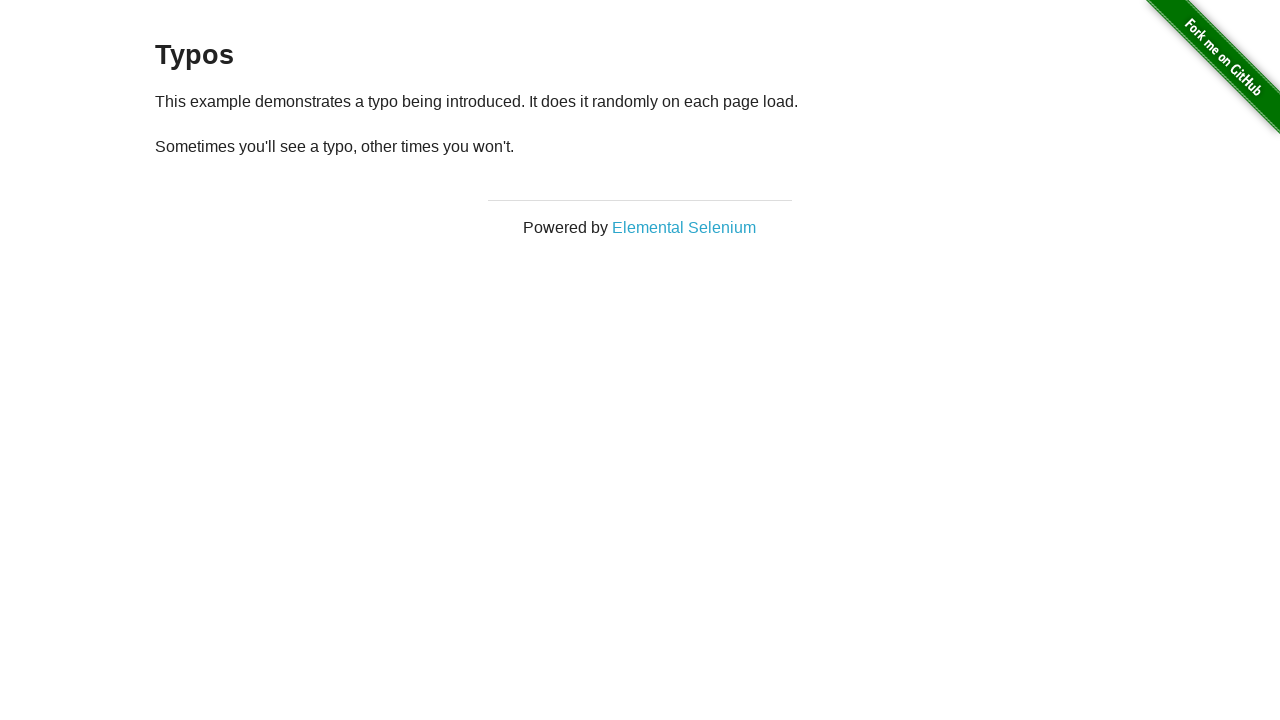

Verified correct text without typos is displayed
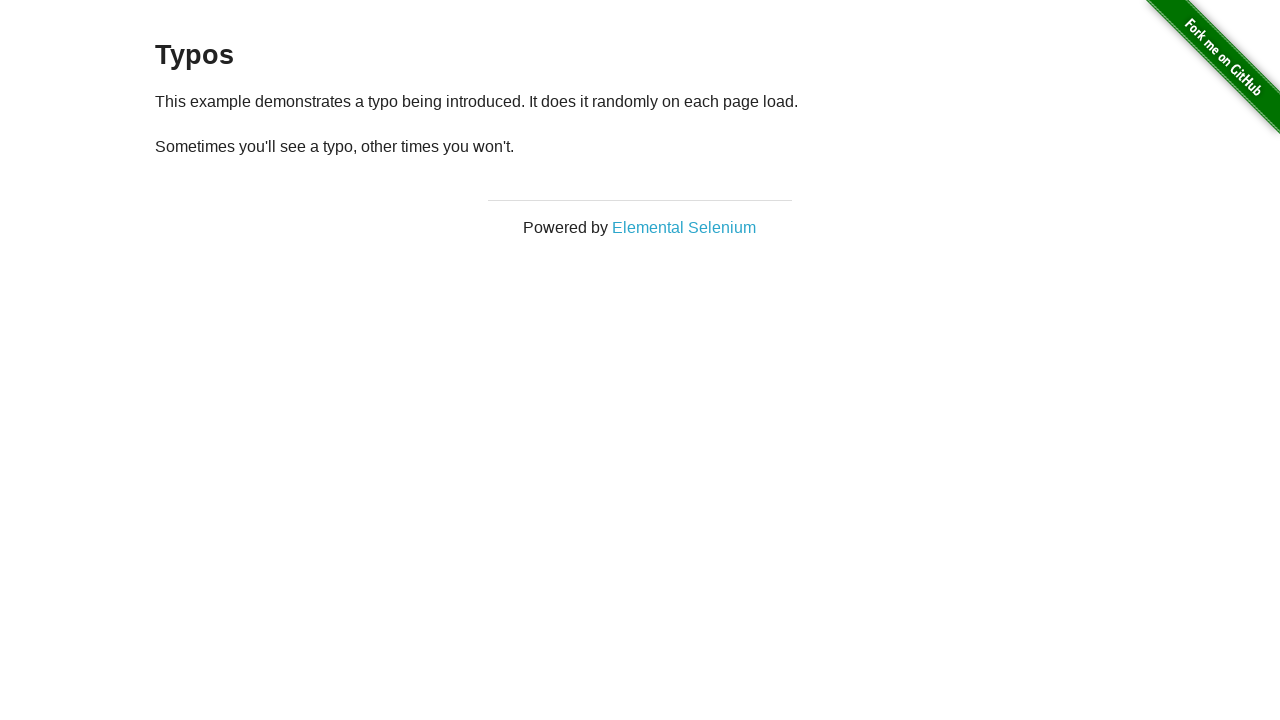

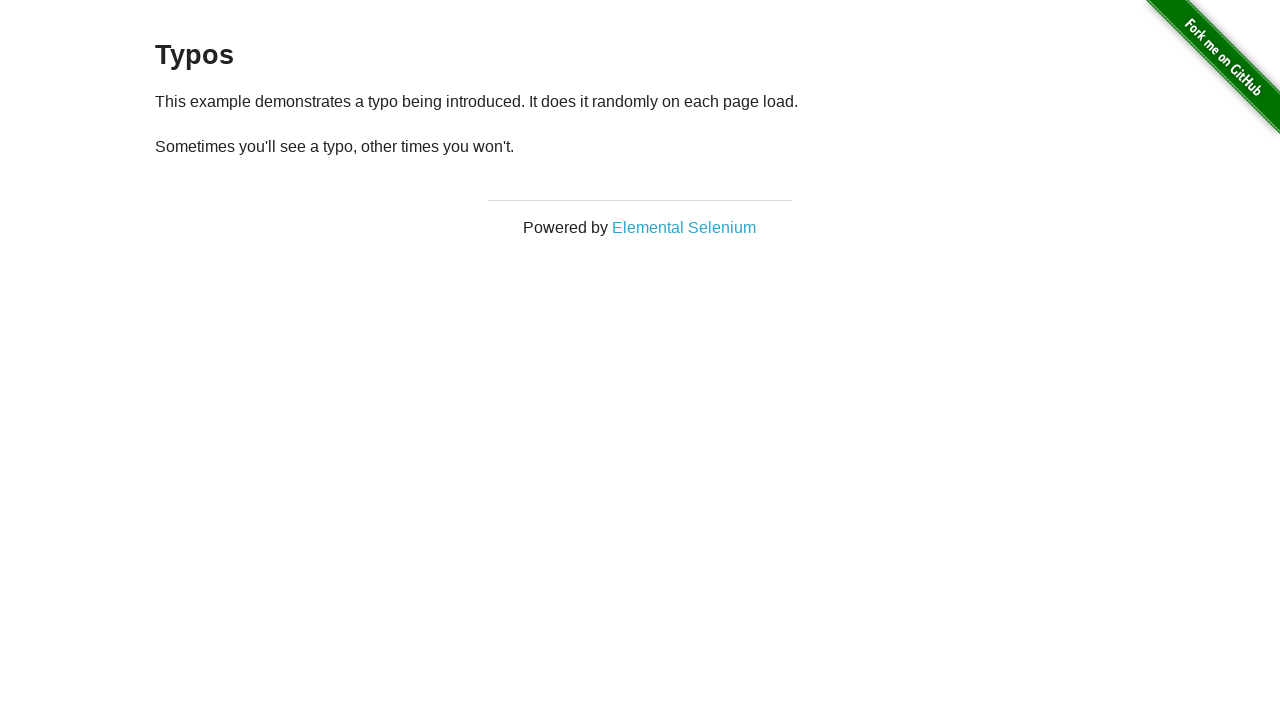